Tests multi-window handling by opening a new tab, extracting text from the second window, and filling it in a form field on the first window

Starting URL: https://rahulshettyacademy.com/angularpractice/

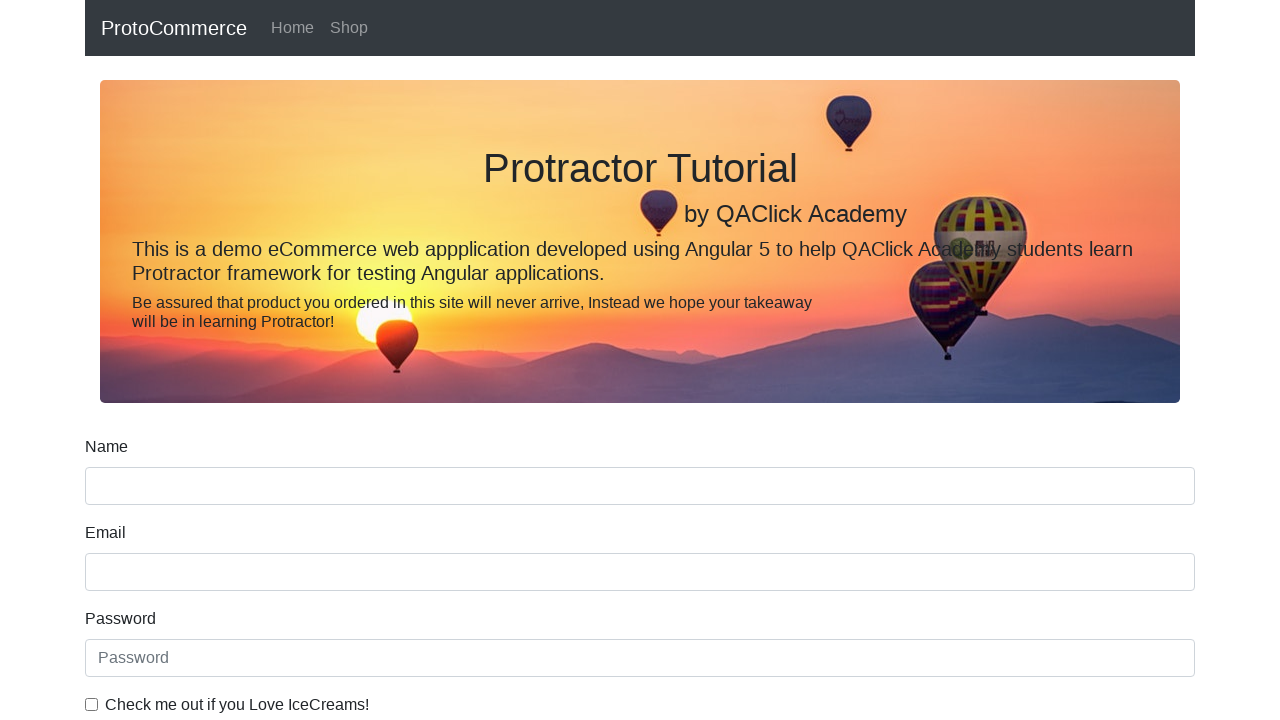

Opened new tab
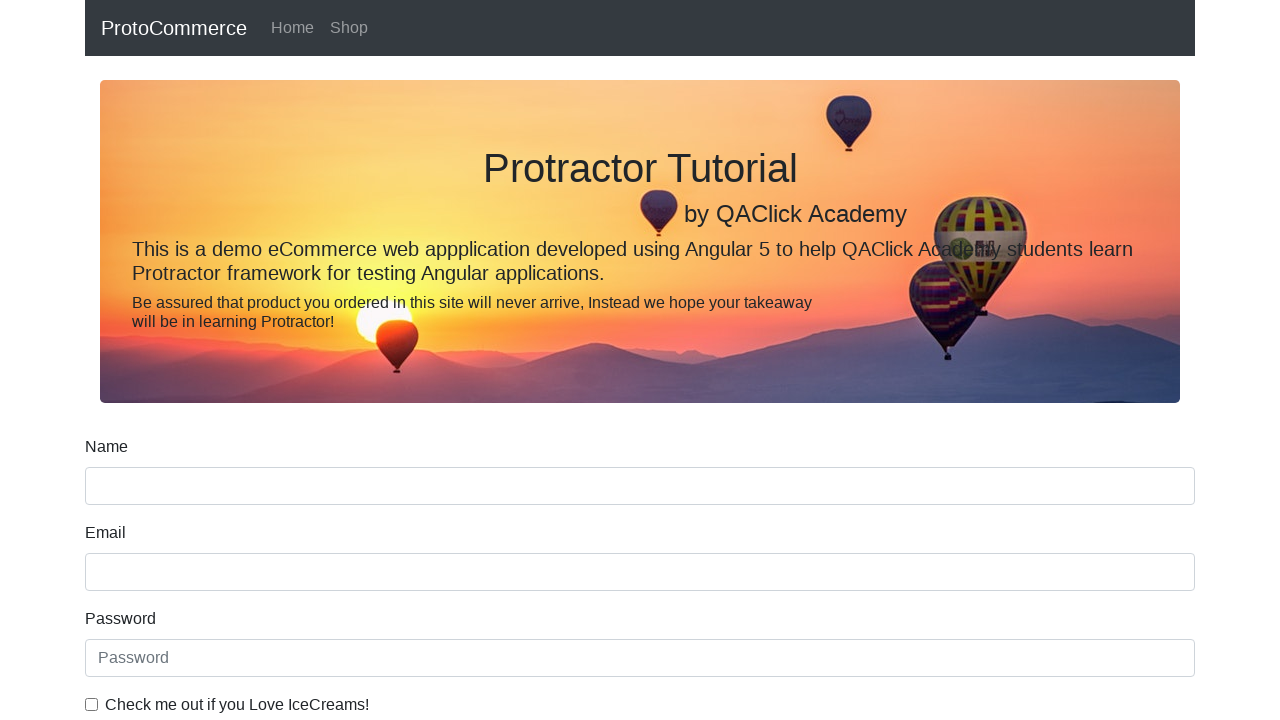

Navigated to courses page in new tab
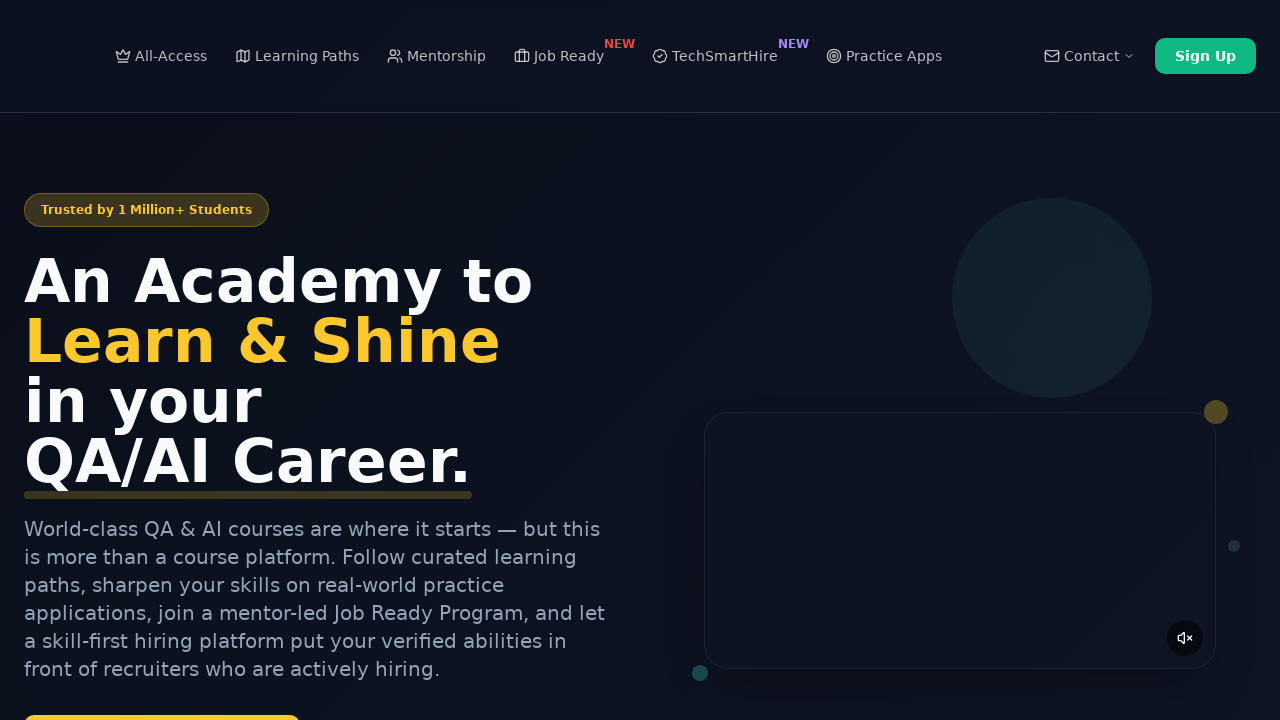

Course links loaded on second window
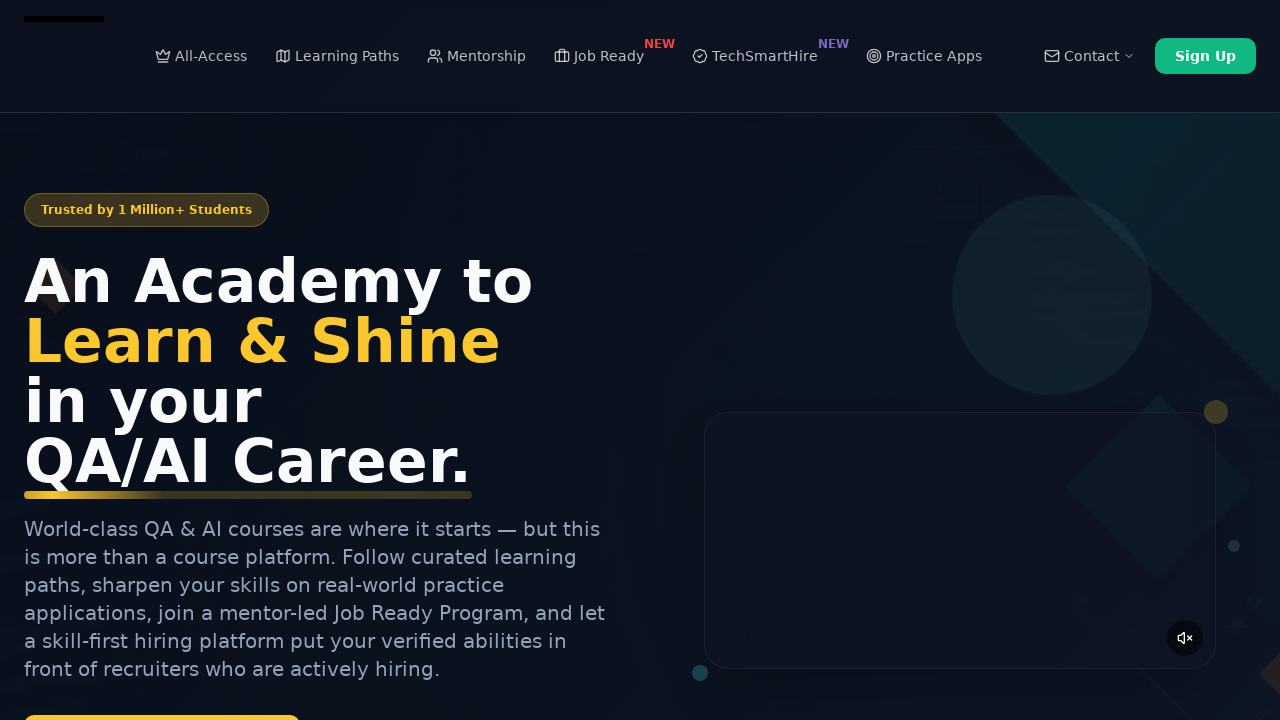

Located all course links
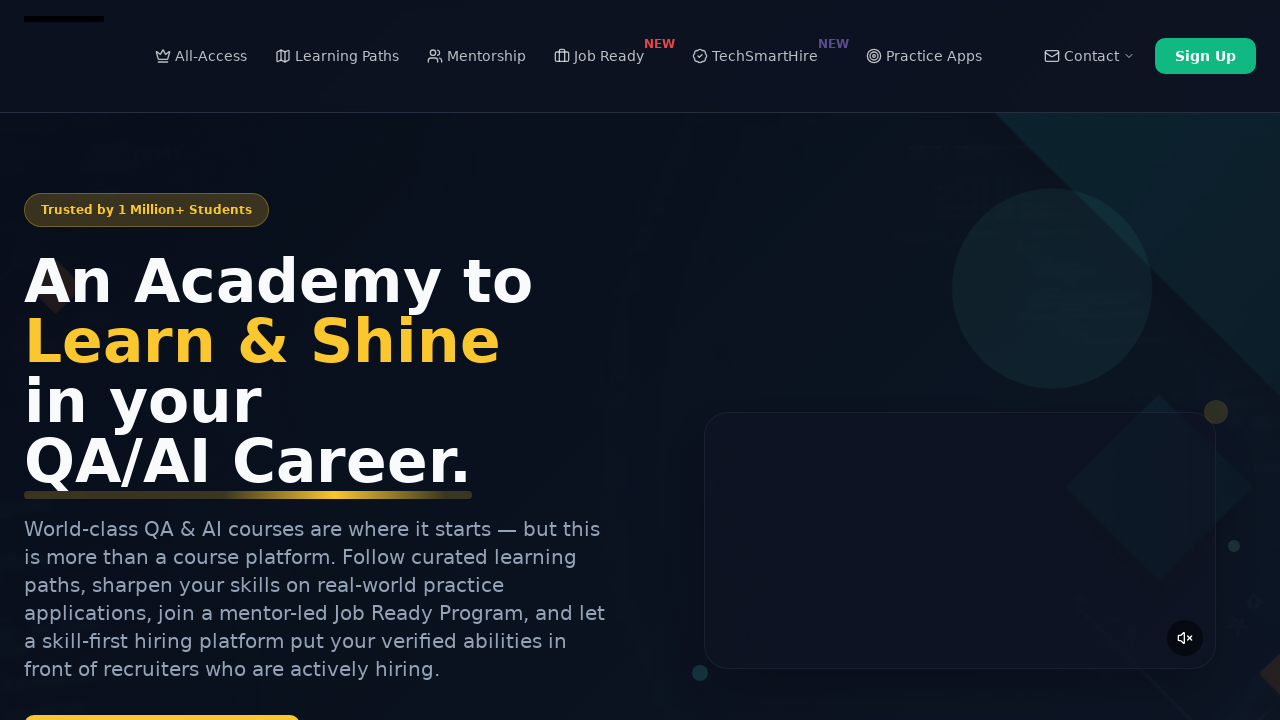

Extracted course name from second link: Playwright Testing
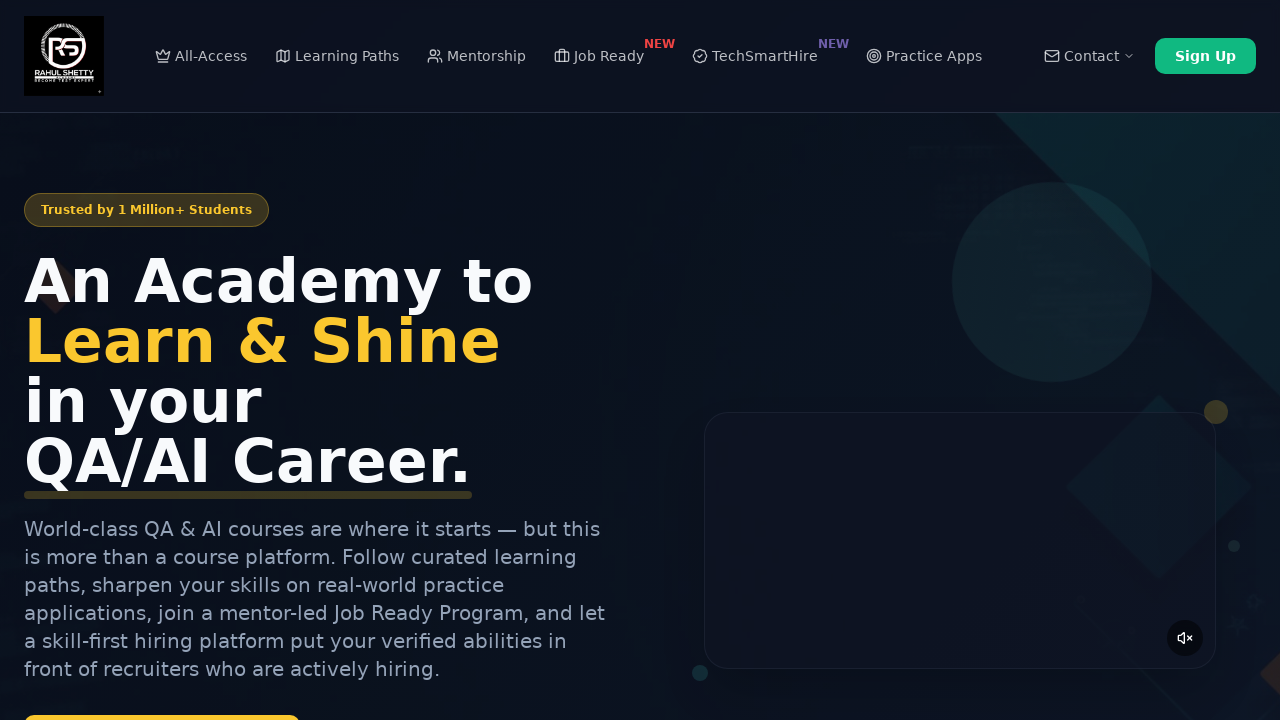

Filled name field with extracted course name: Playwright Testing on input[name='name']:first-of-type
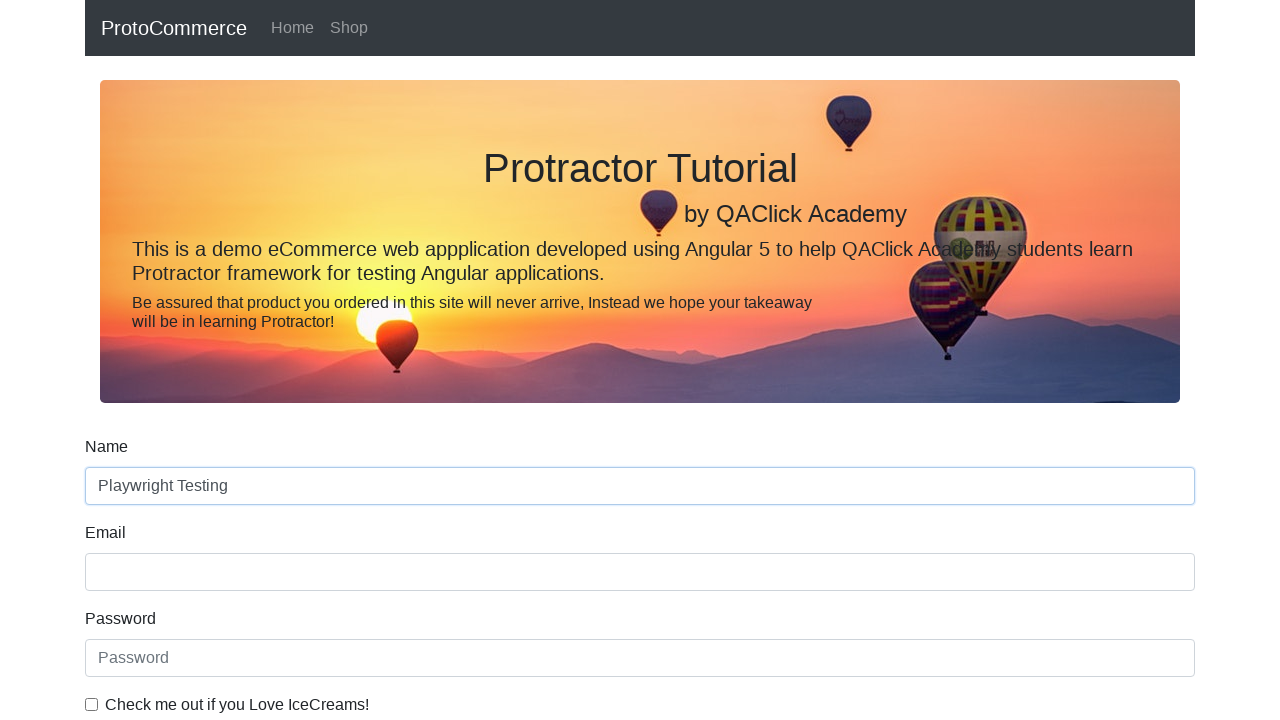

Closed new tab
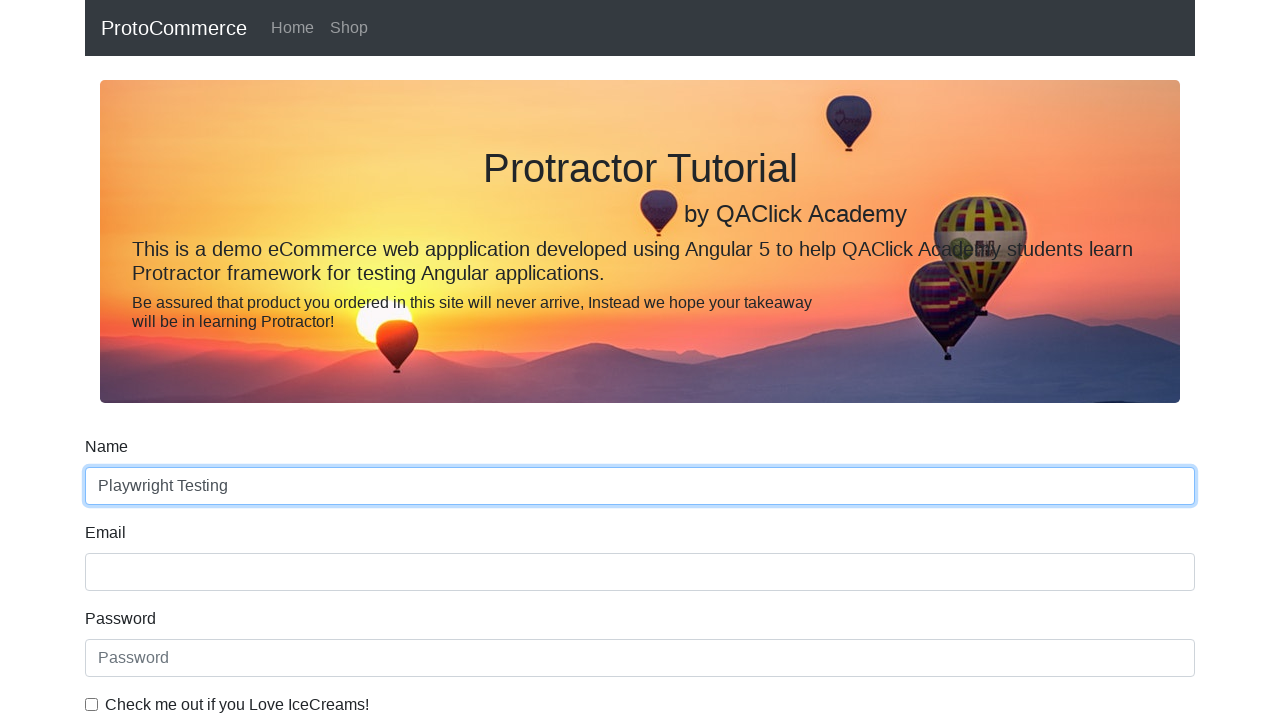

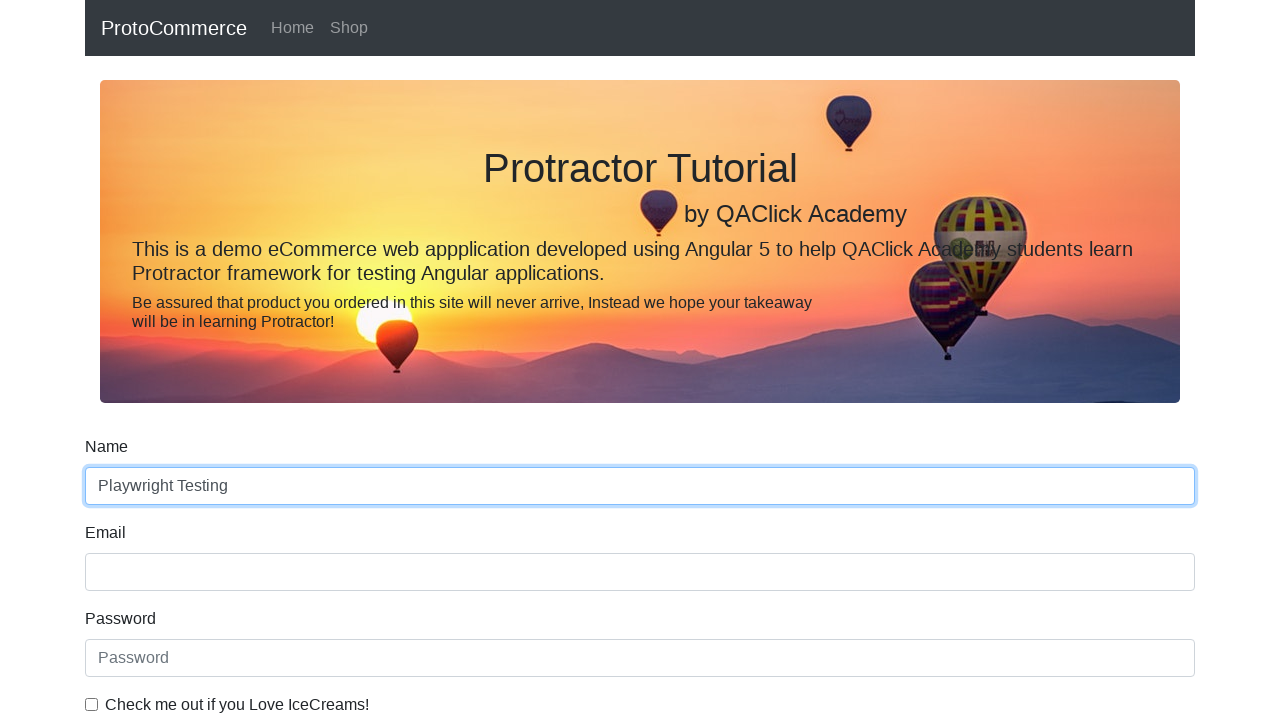